Tests the Python.org search functionality by entering a search query in the search bar and submitting it

Starting URL: https://www.python.org

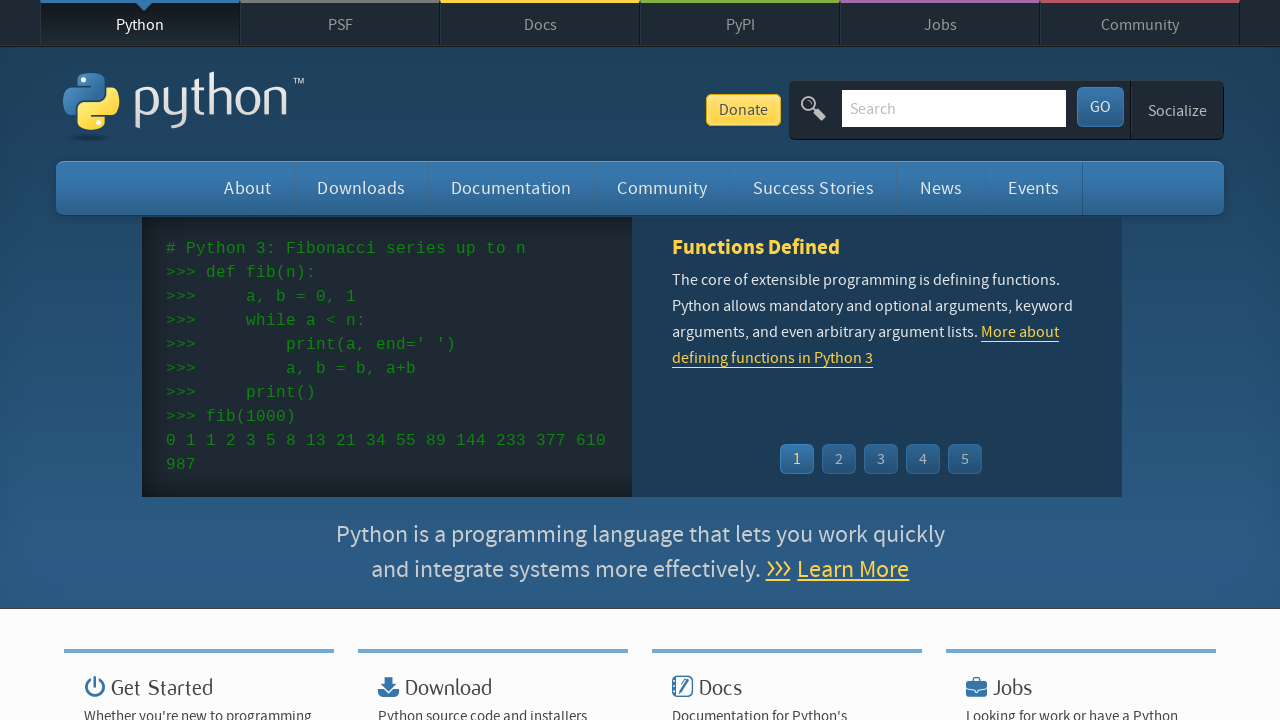

Filled search bar with 'getting started with python' on #id-search-field
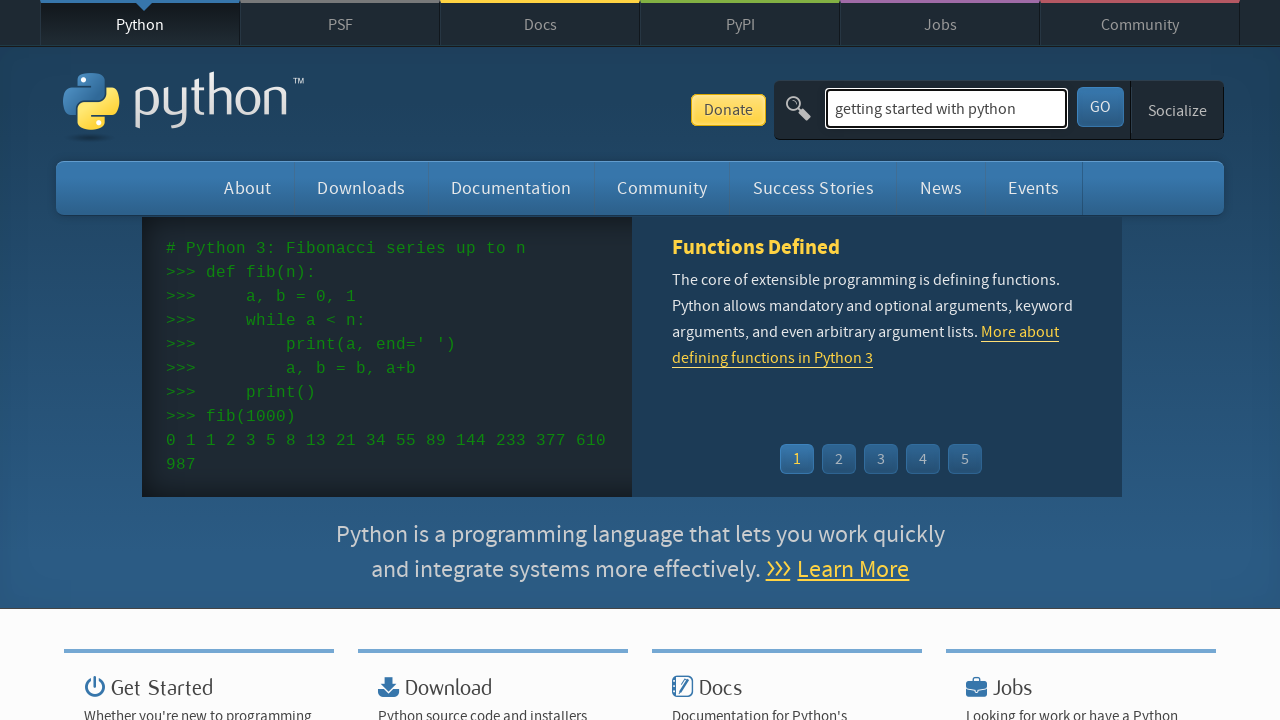

Pressed Enter to submit search query on #id-search-field
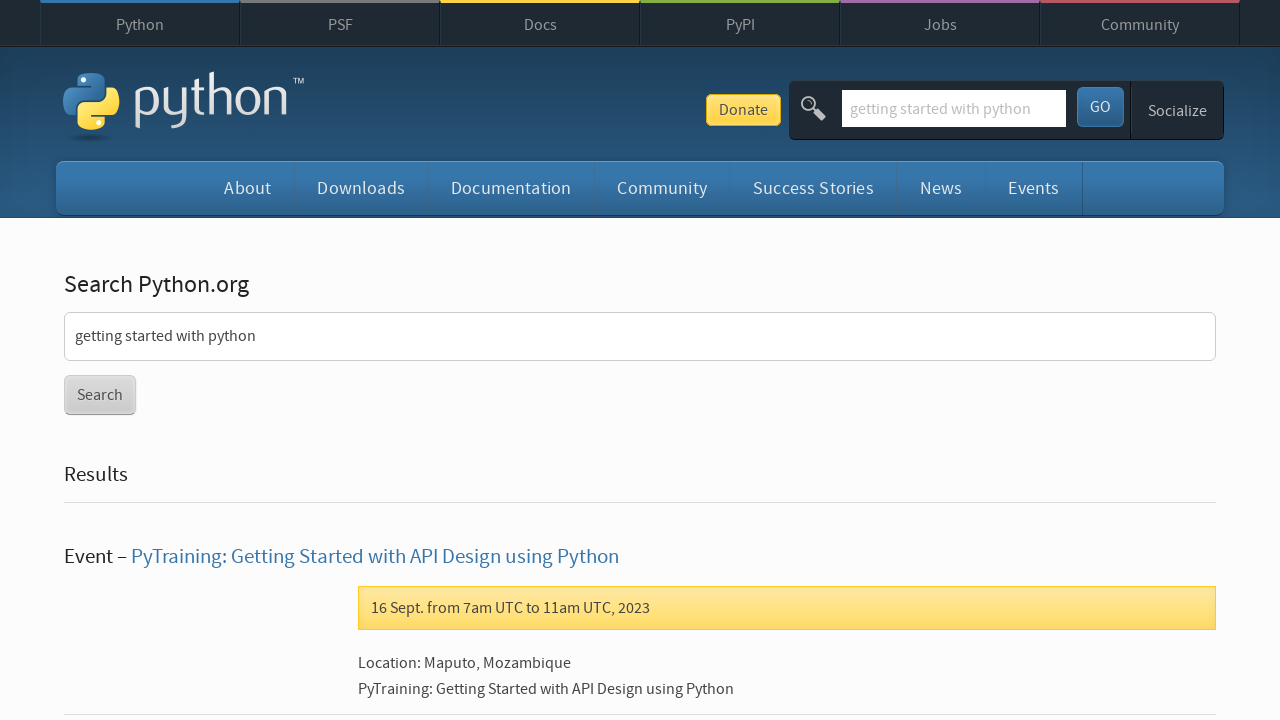

Search results page loaded
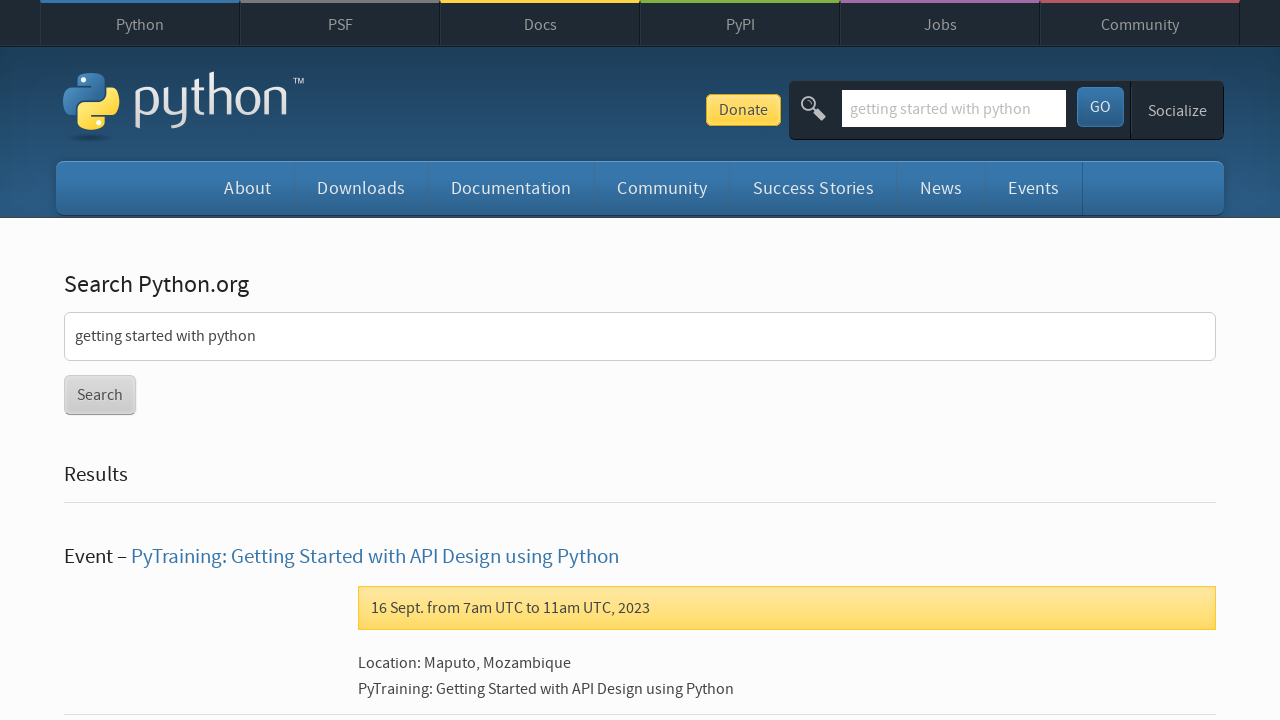

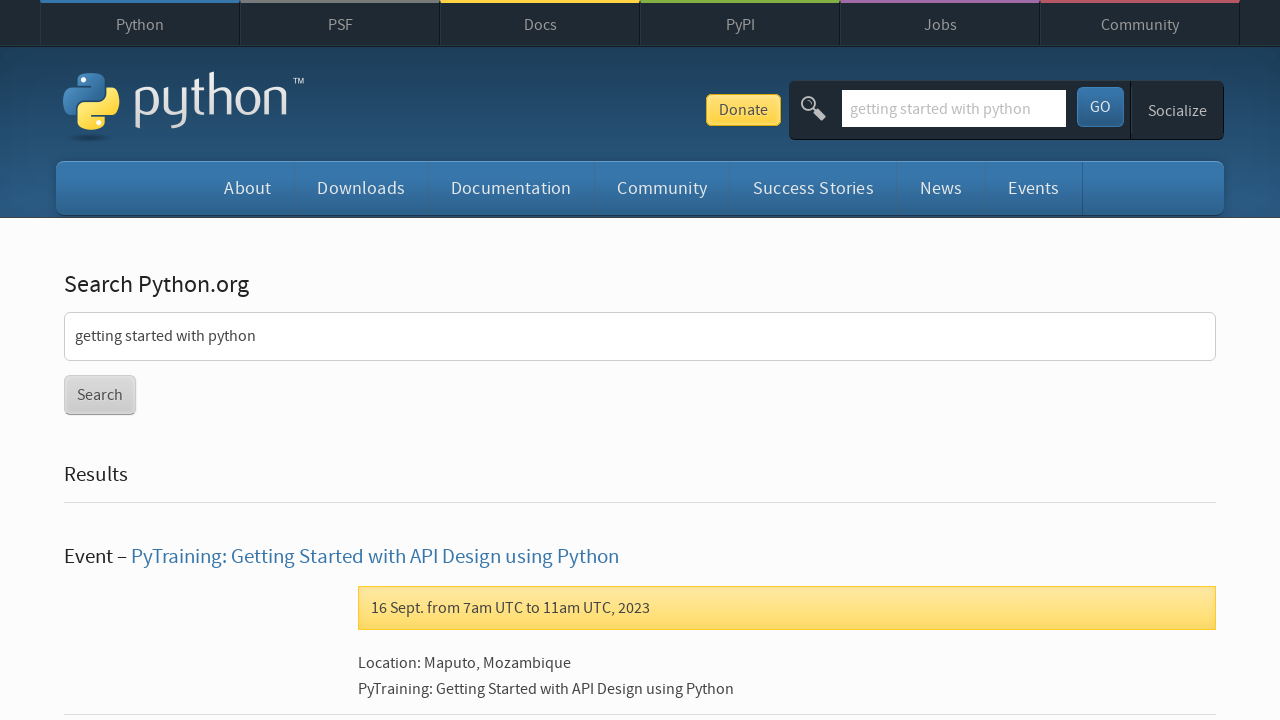